Tests simple alert handling by clicking a button that triggers an alert, reading its text, and accepting it

Starting URL: https://seleniumautomationpractice.blogspot.in/2018/01/blog-post.html

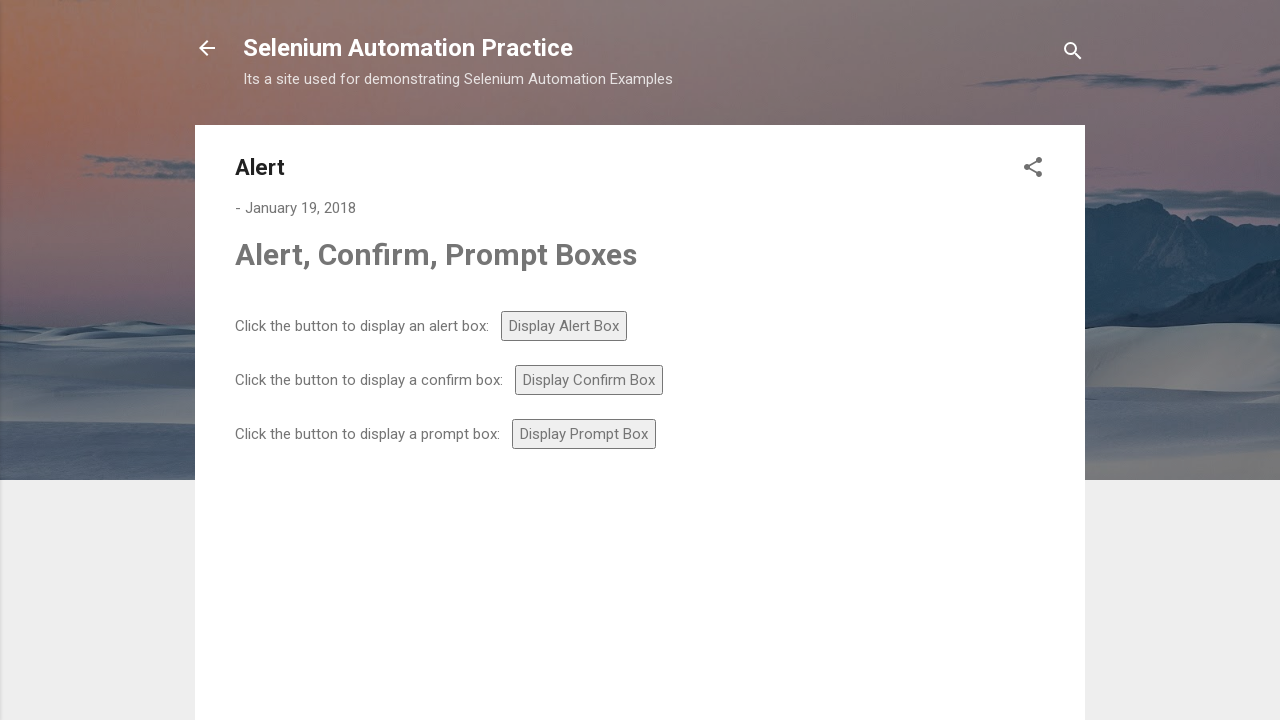

Clicked alert button to trigger alert dialog at (564, 326) on #alert
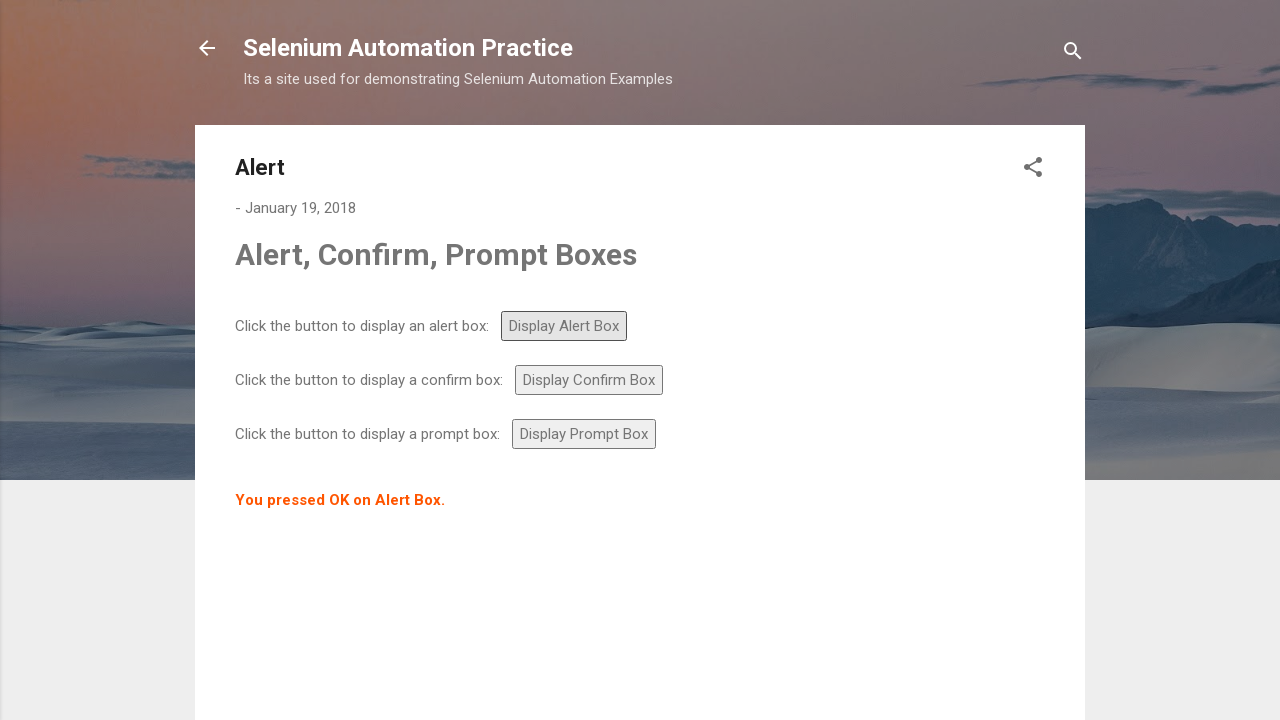

Set up dialog handler to accept alerts
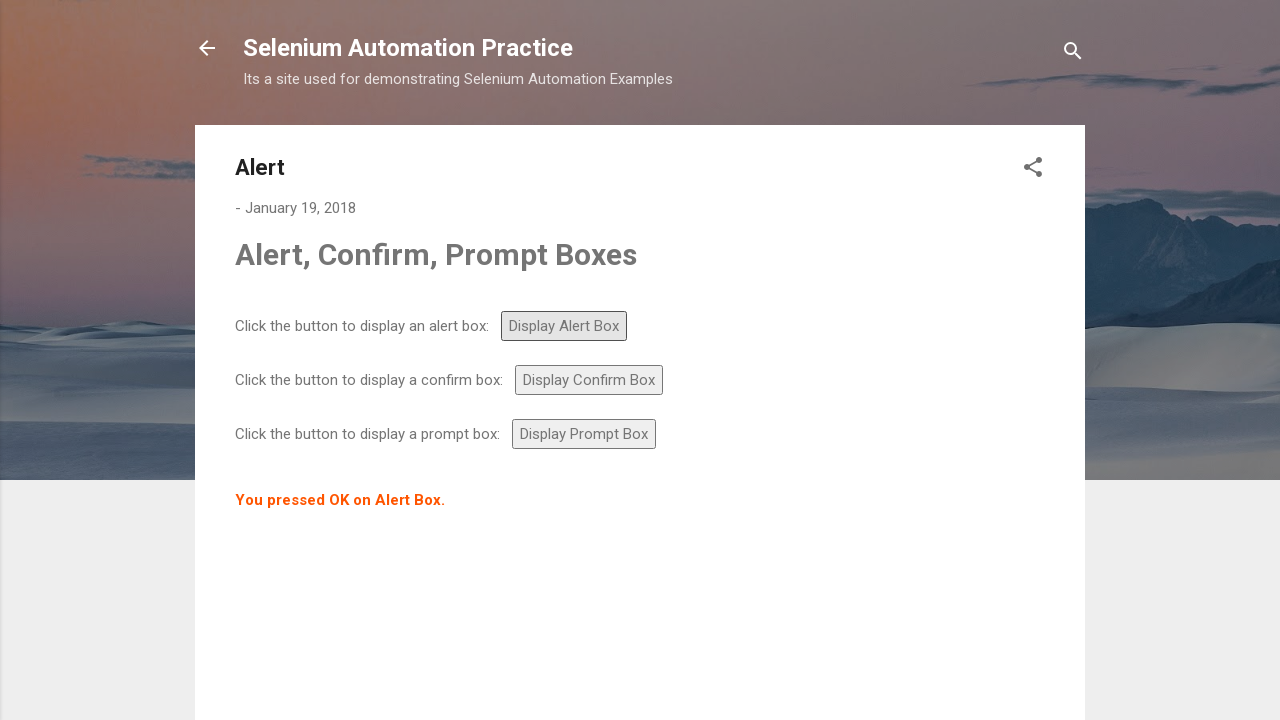

Clicked alert button again to trigger and accept alert at (564, 326) on #alert
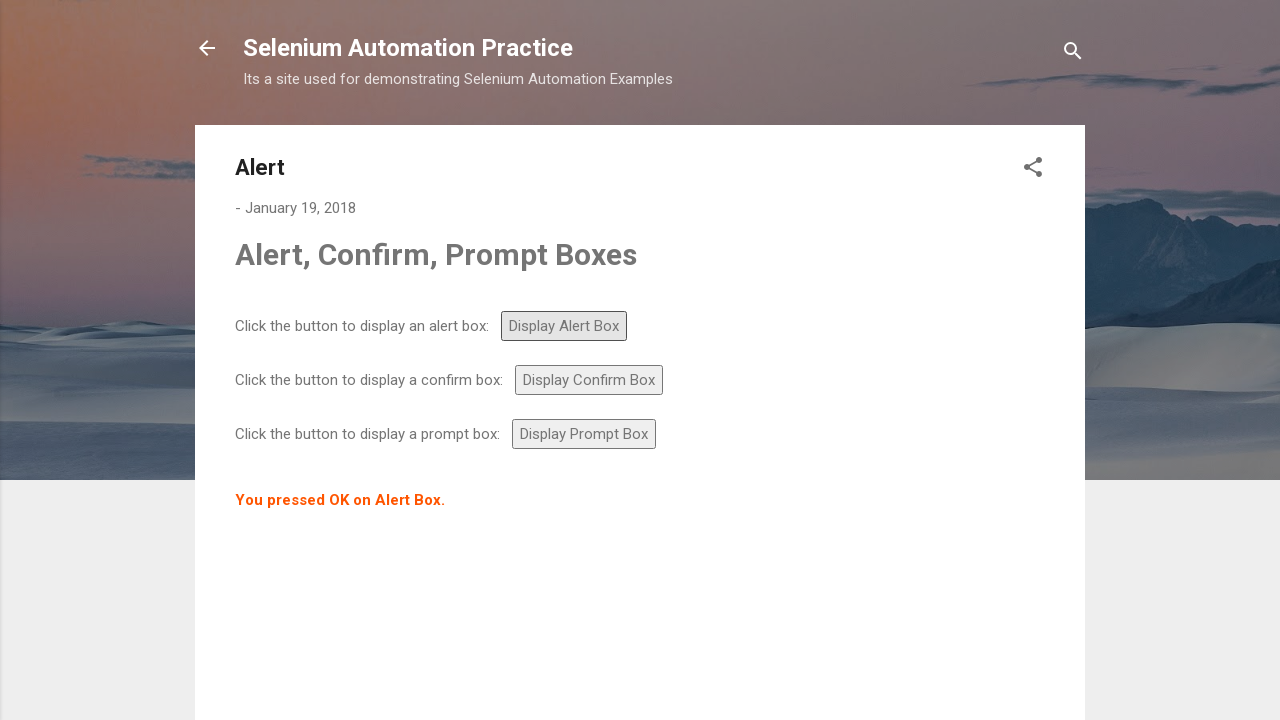

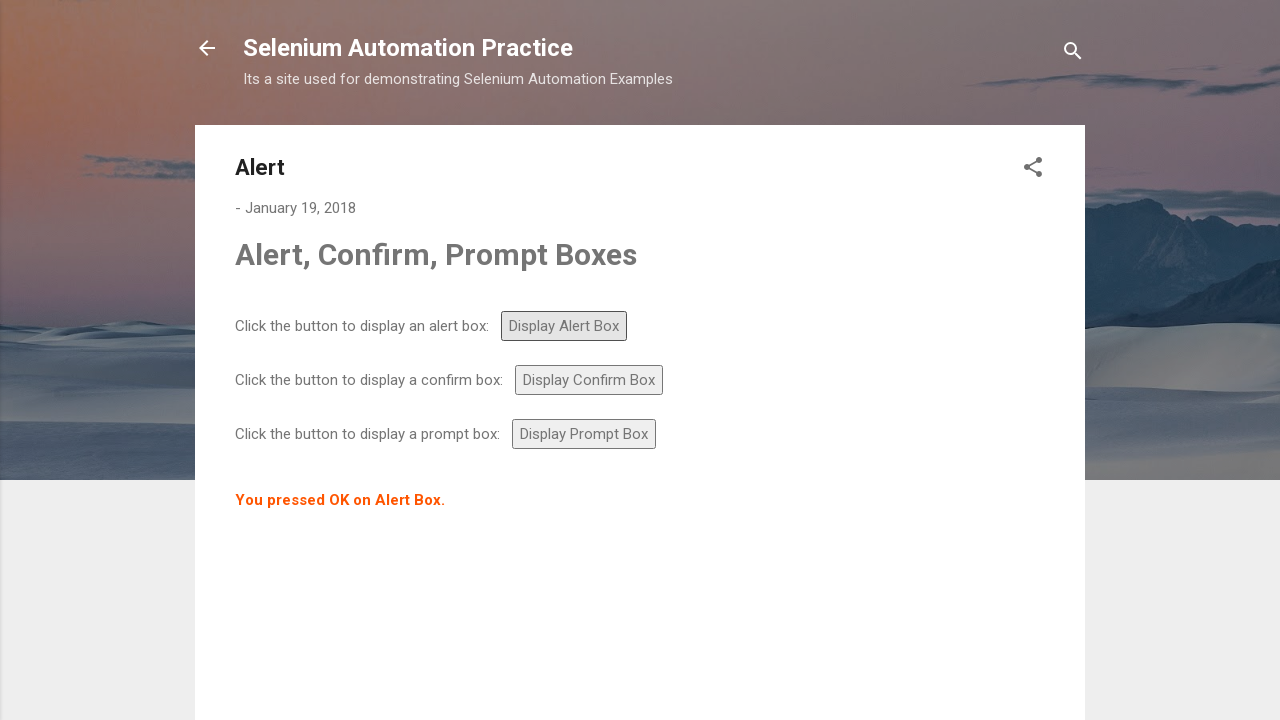